Tests window handling functionality by clicking a link that opens a new window and switching to it to verify the title

Starting URL: https://the-internet.herokuapp.com/windows

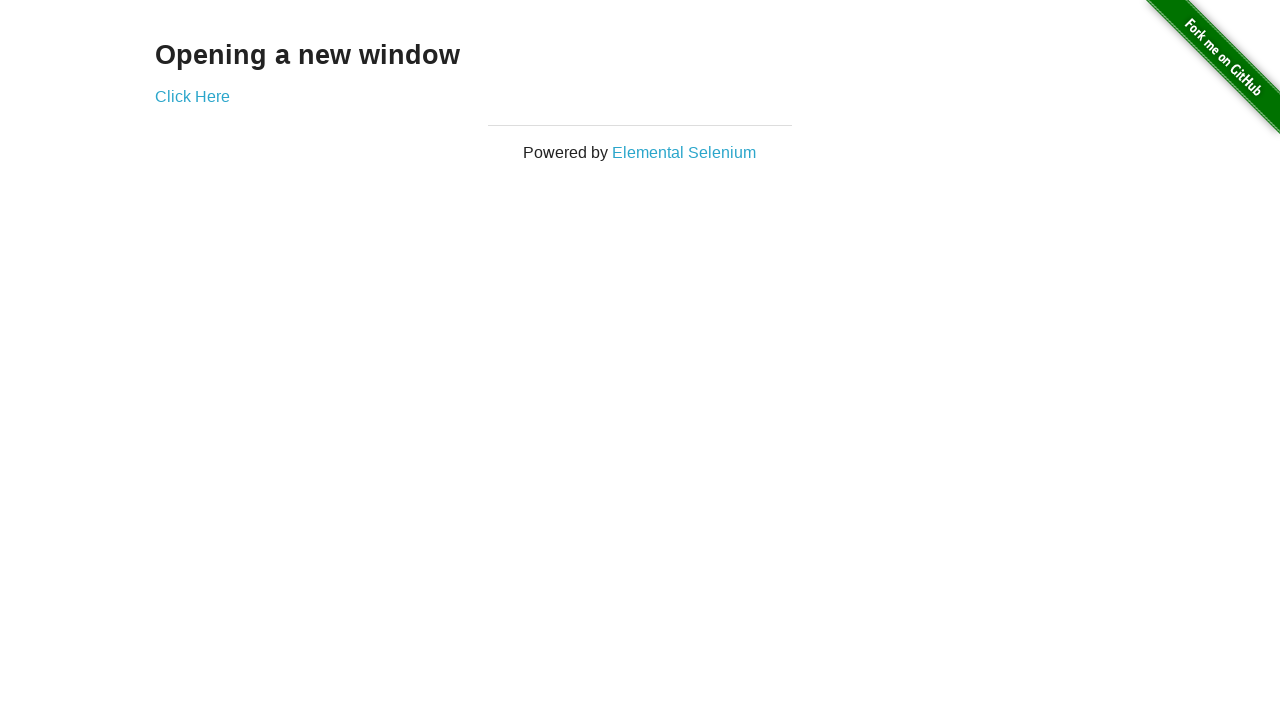

Clicked 'Click Here' link to open new window at (192, 96) on text=Click Here
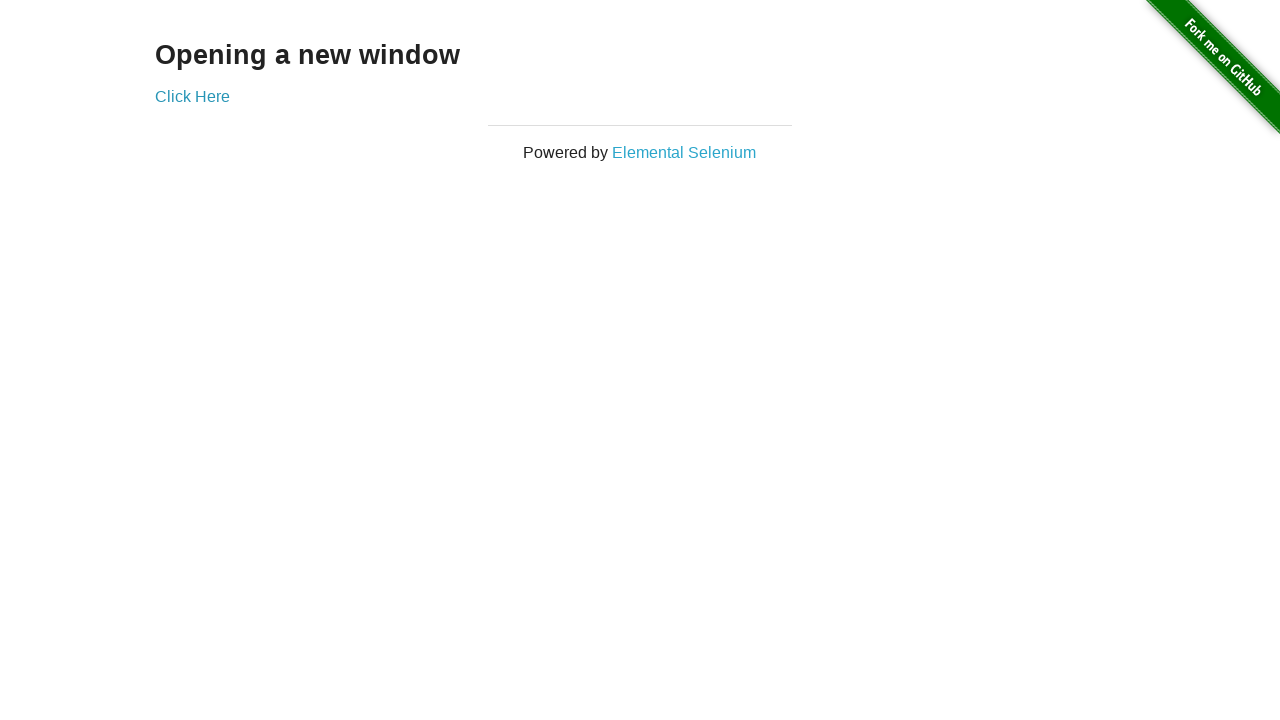

New window opened and captured
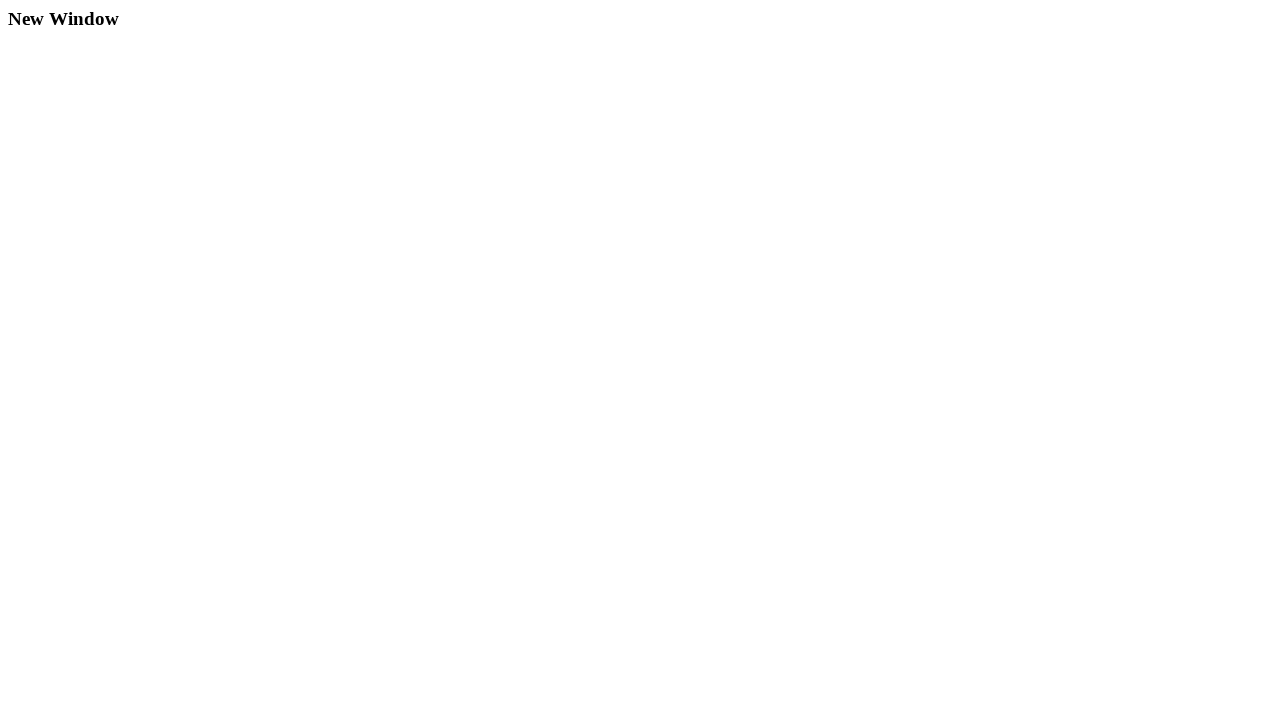

New window loaded completely
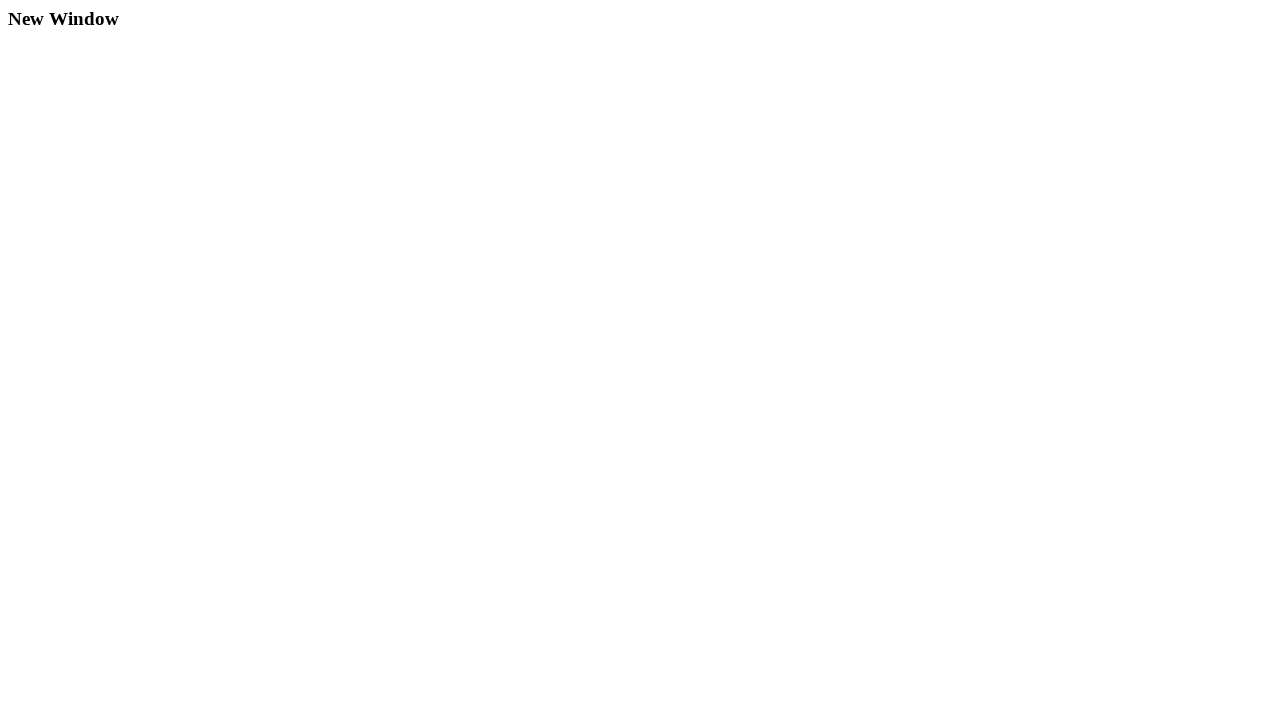

Verified new window title is 'New Window'
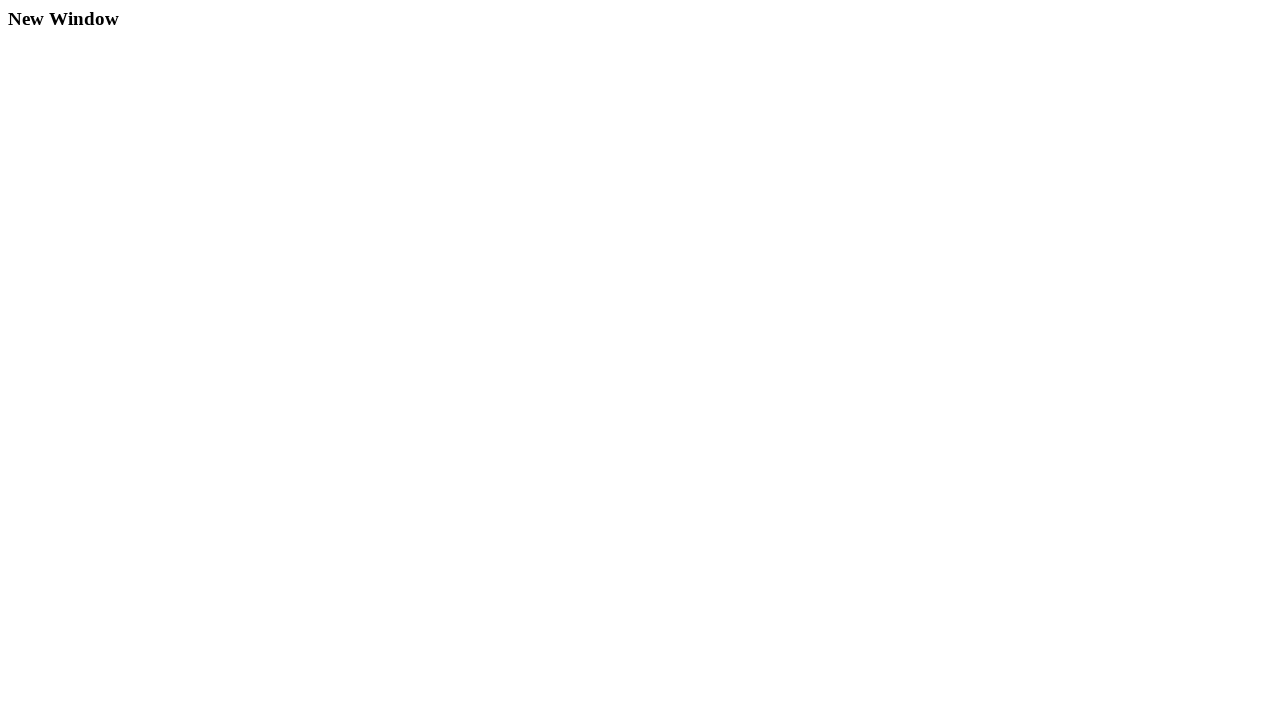

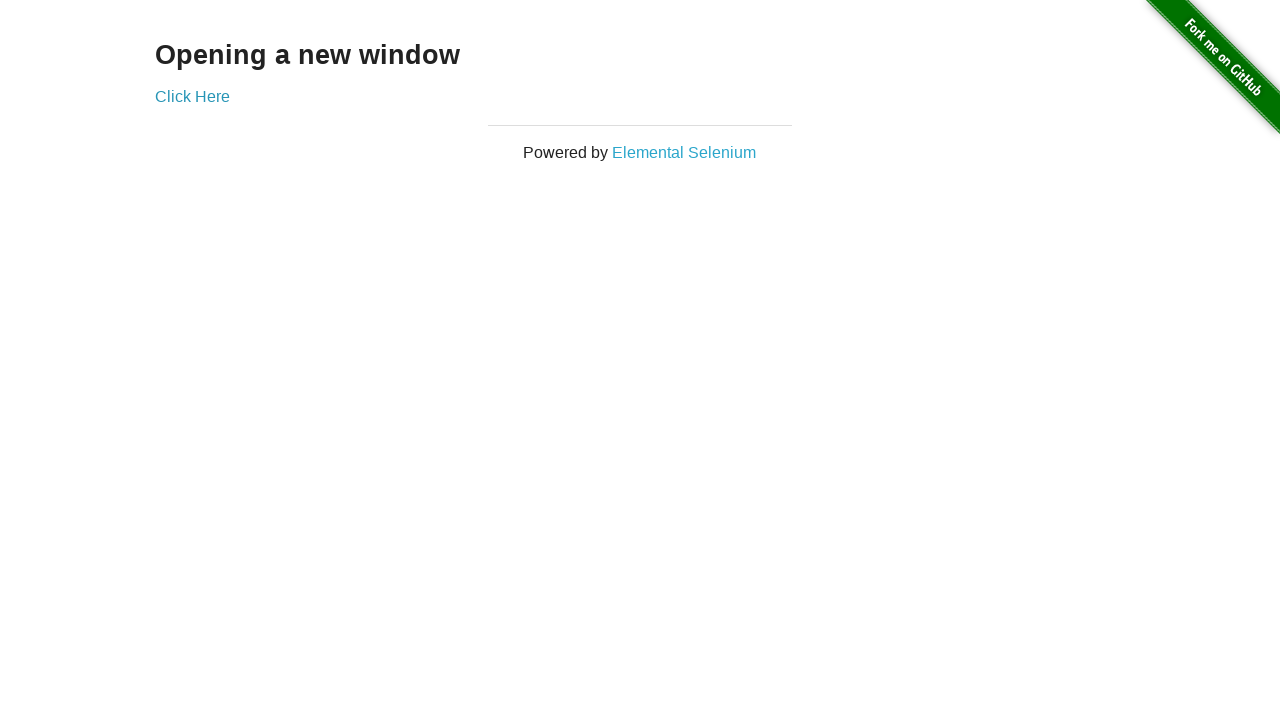